Navigates to an automation practice website to verify the page loads successfully

Starting URL: https://rahulshettyacademy.com/AutomationPractice/

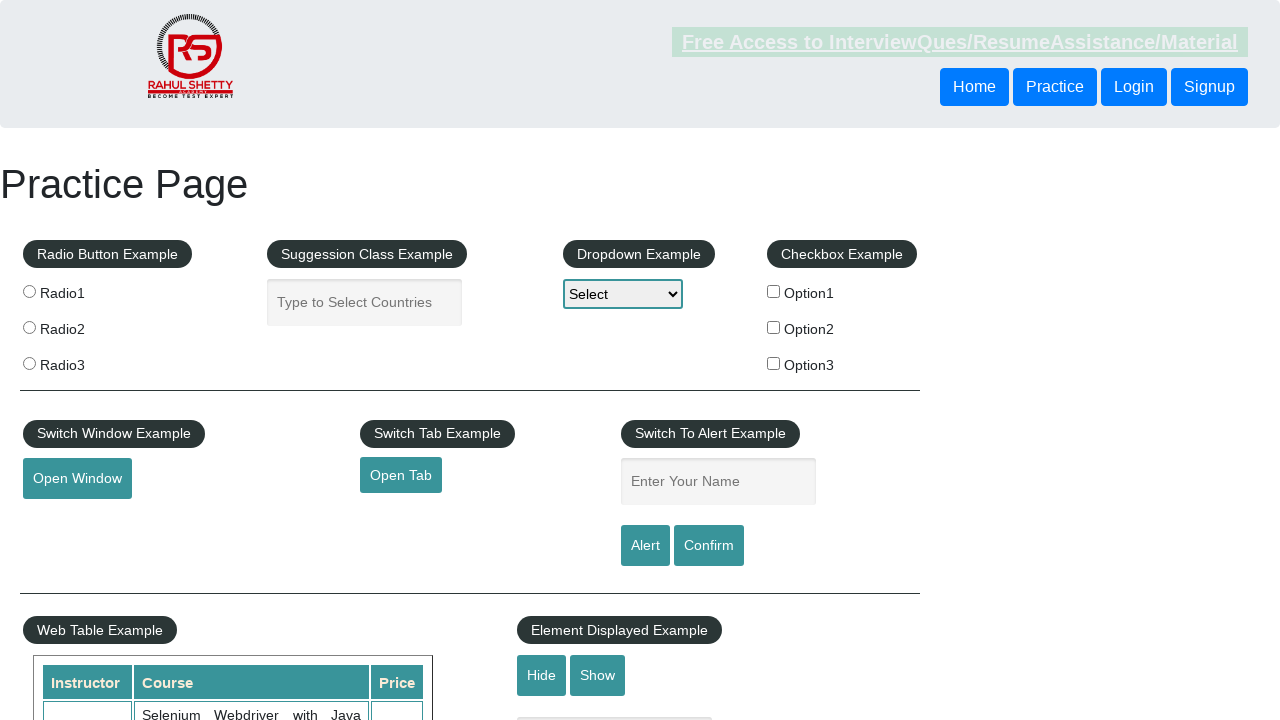

Navigated to automation practice website
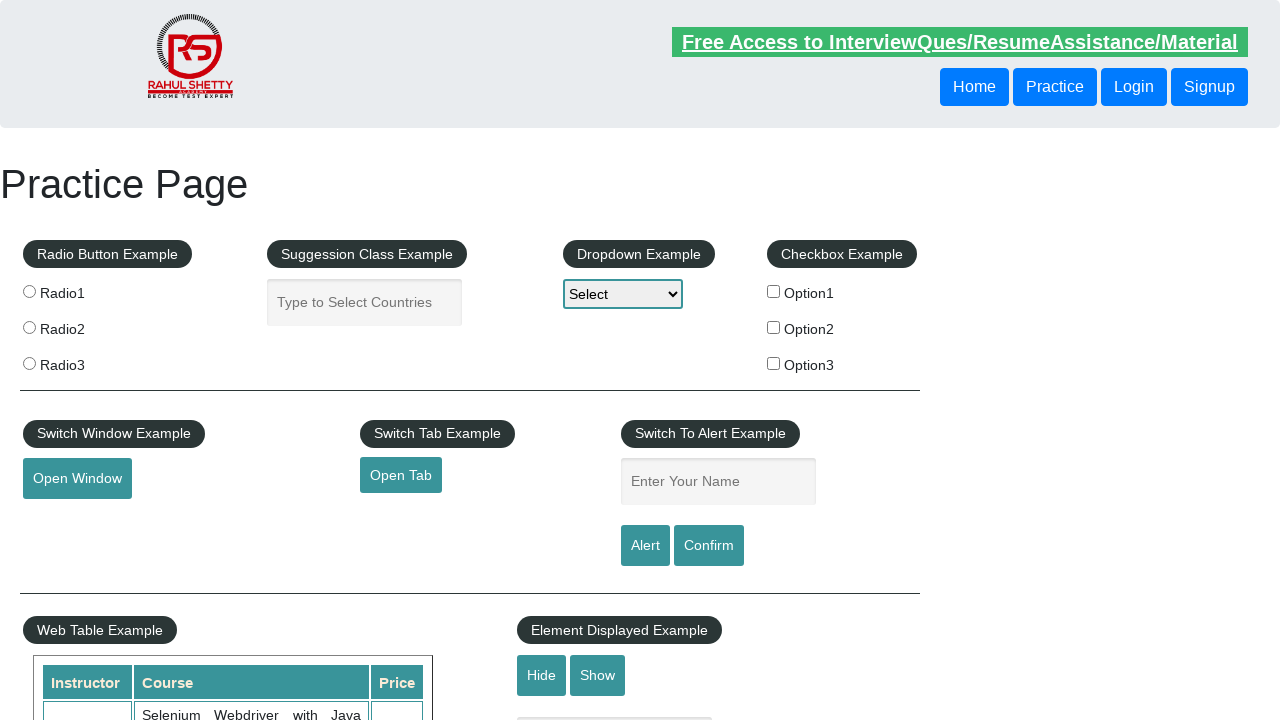

Page fully loaded and network idle state reached
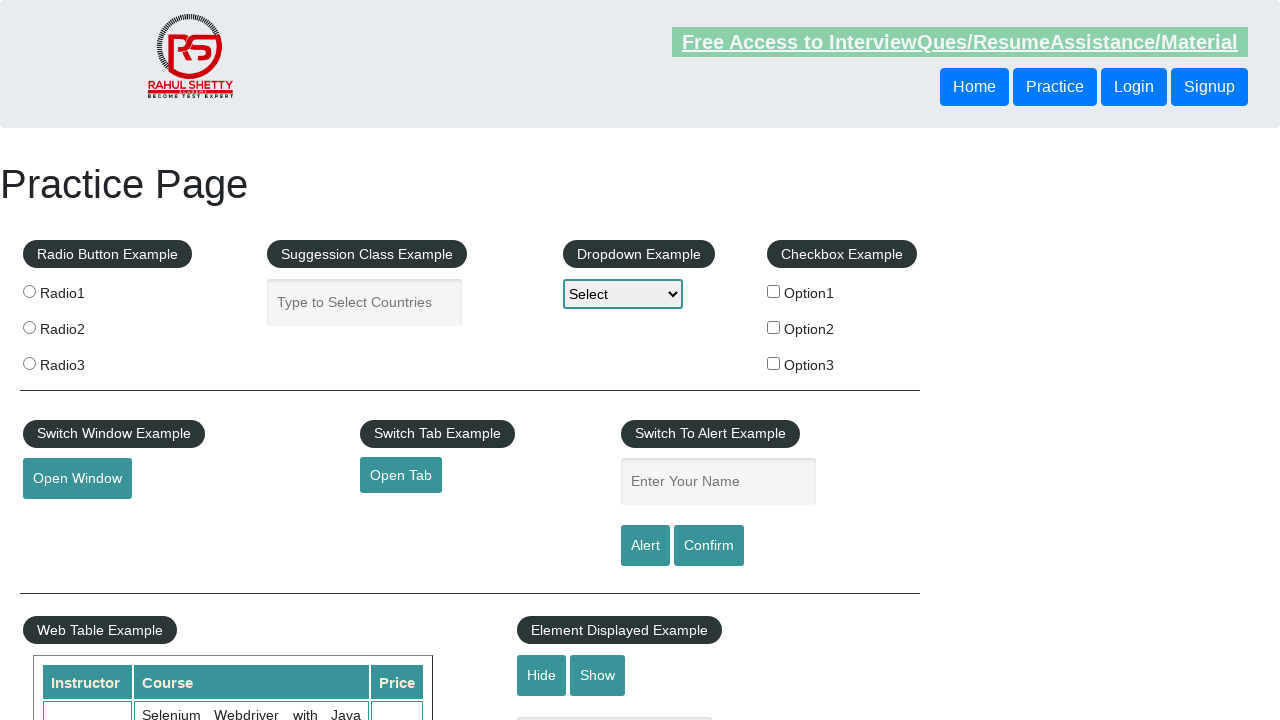

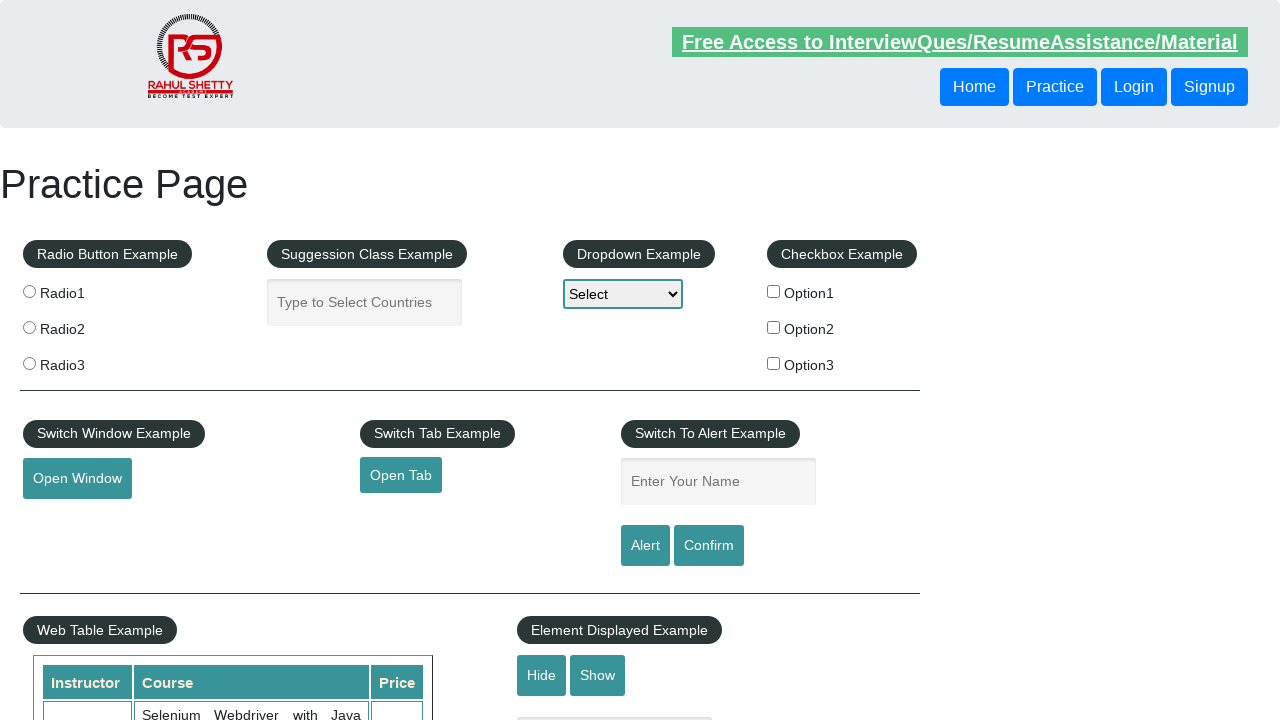